Tests marking all todo items as completed using the toggle all checkbox

Starting URL: https://demo.playwright.dev/todomvc

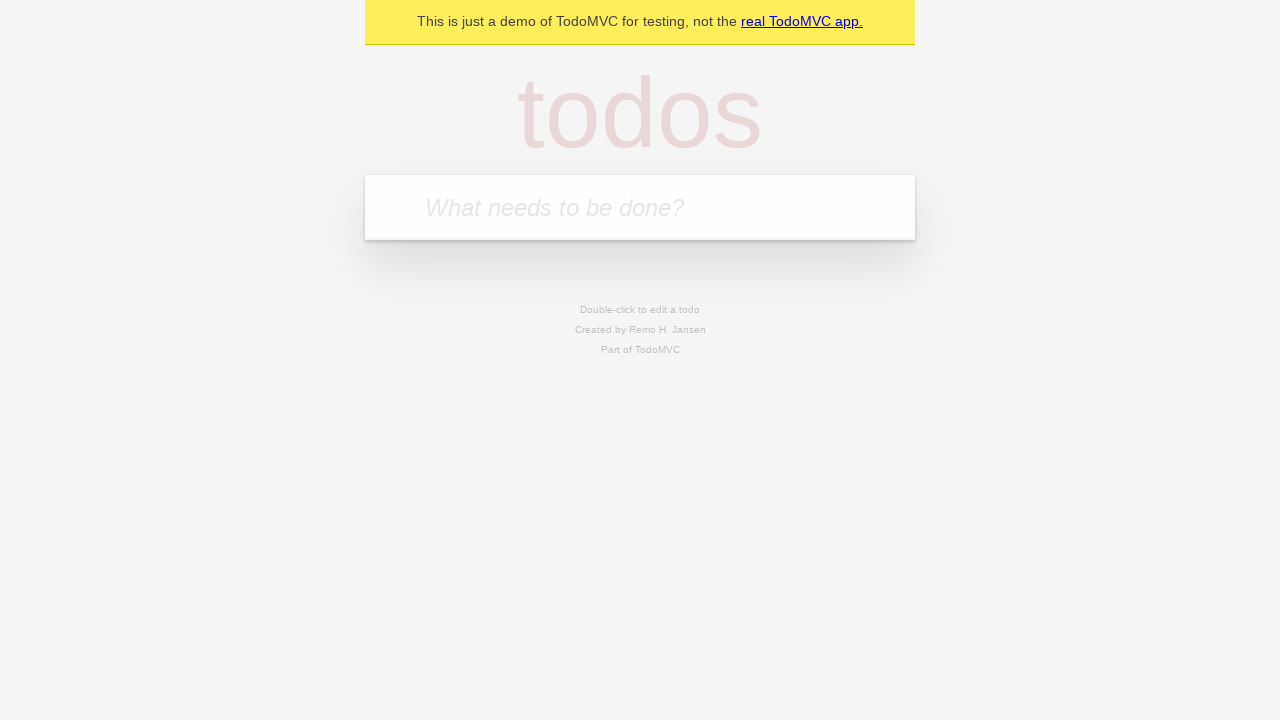

Filled todo input with 'buy some cheese' on internal:attr=[placeholder="What needs to be done?"i]
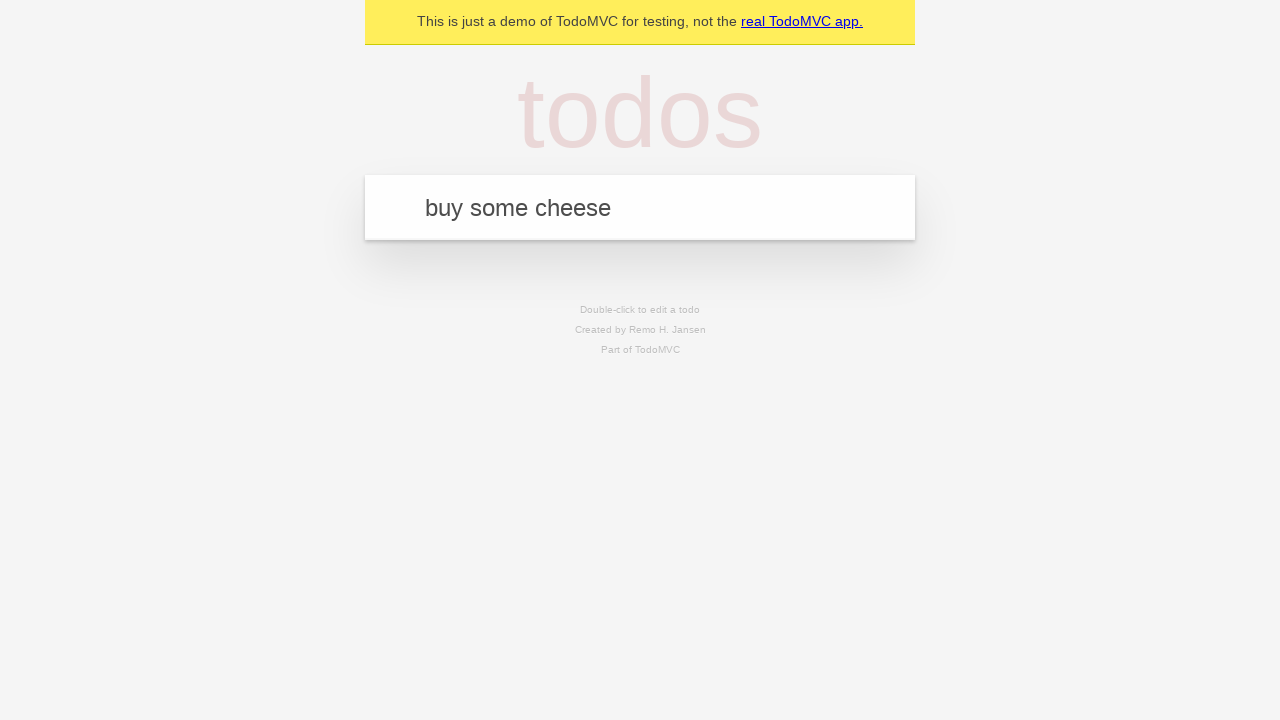

Pressed Enter to add first todo item on internal:attr=[placeholder="What needs to be done?"i]
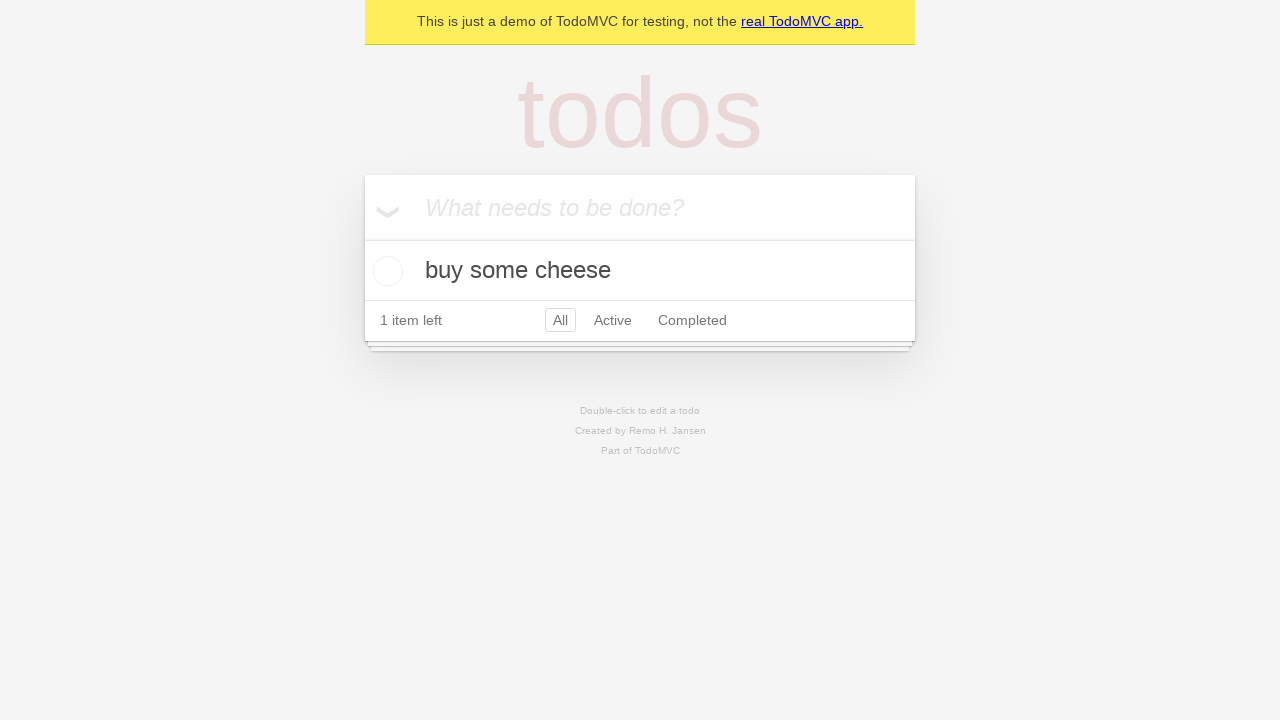

Filled todo input with 'feed the cat' on internal:attr=[placeholder="What needs to be done?"i]
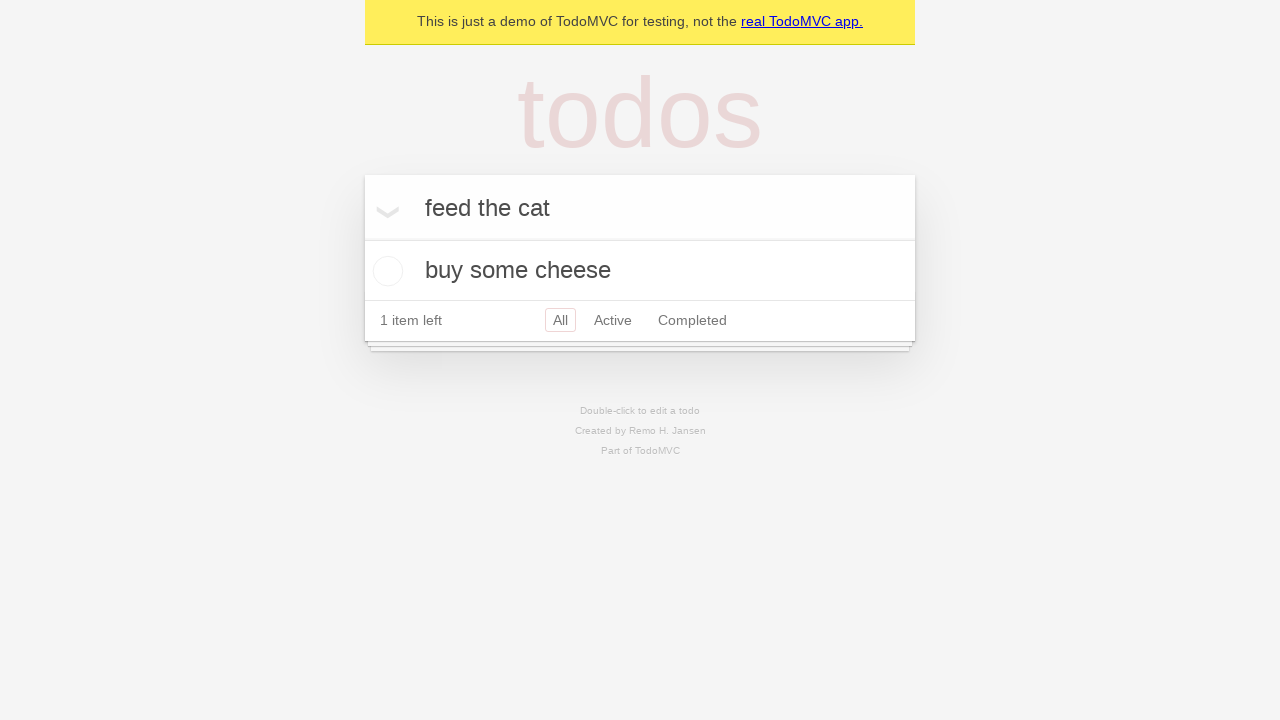

Pressed Enter to add second todo item on internal:attr=[placeholder="What needs to be done?"i]
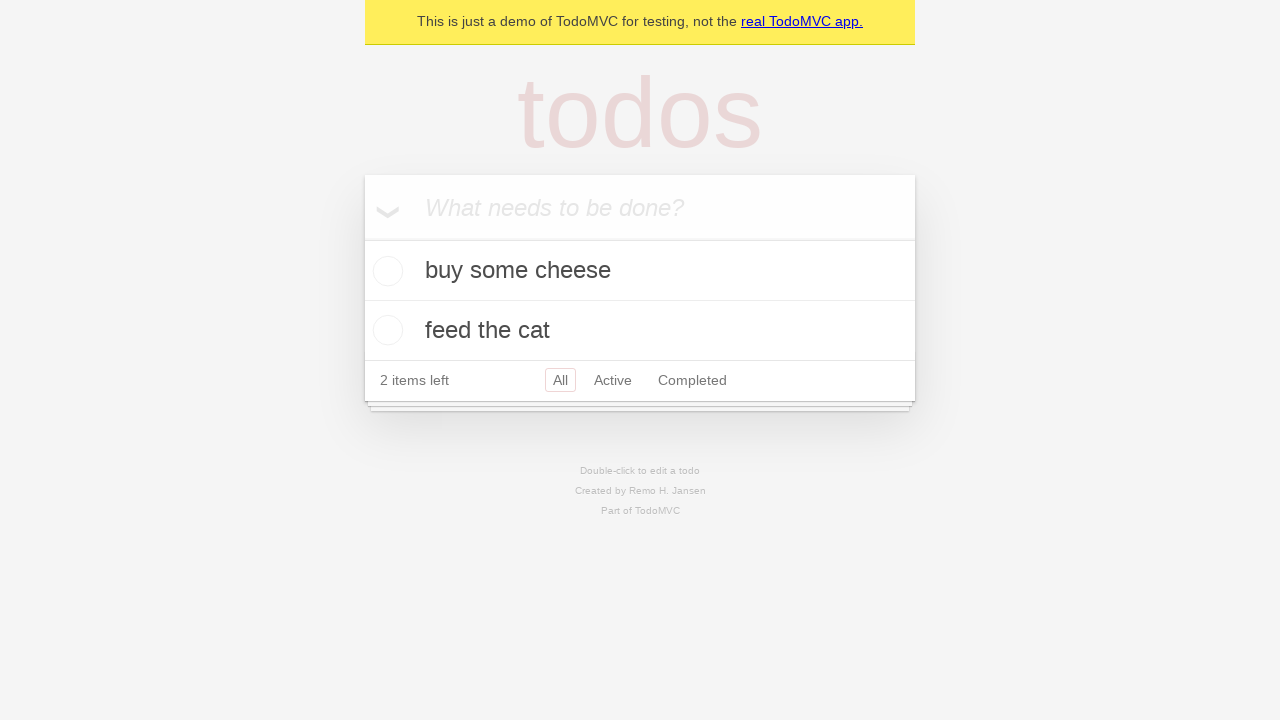

Filled todo input with 'book a doctors appointment' on internal:attr=[placeholder="What needs to be done?"i]
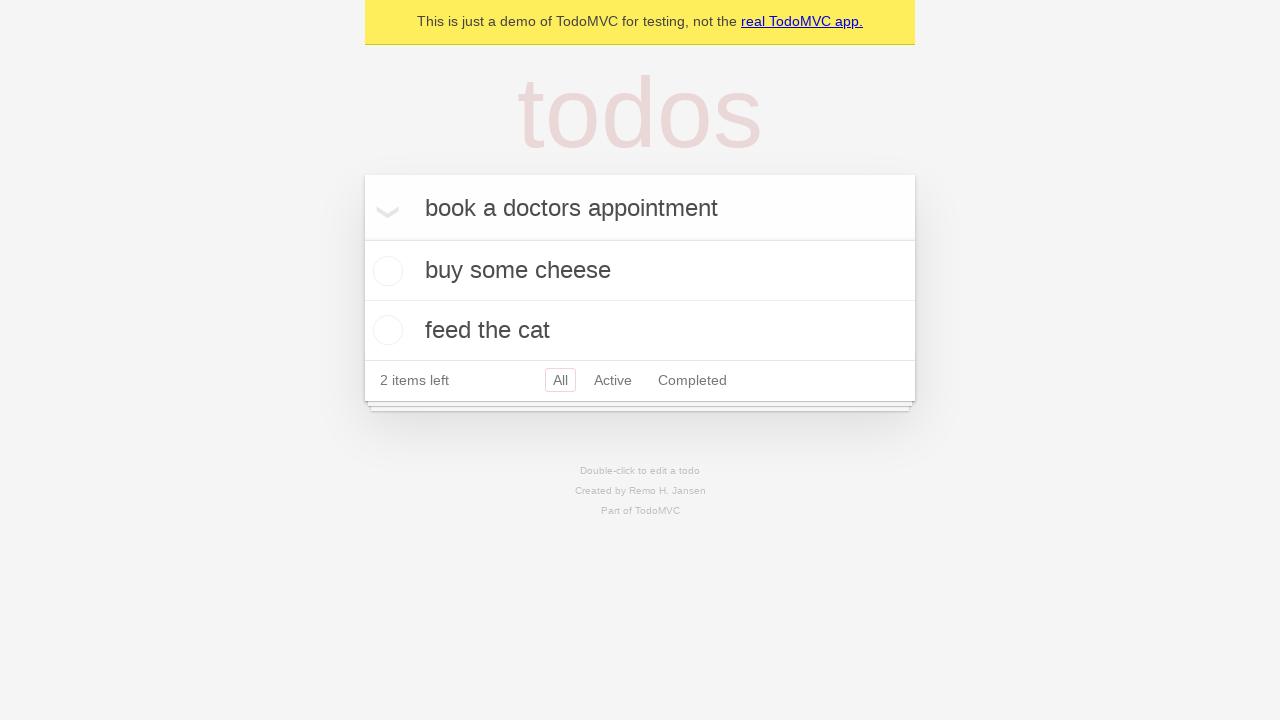

Pressed Enter to add third todo item on internal:attr=[placeholder="What needs to be done?"i]
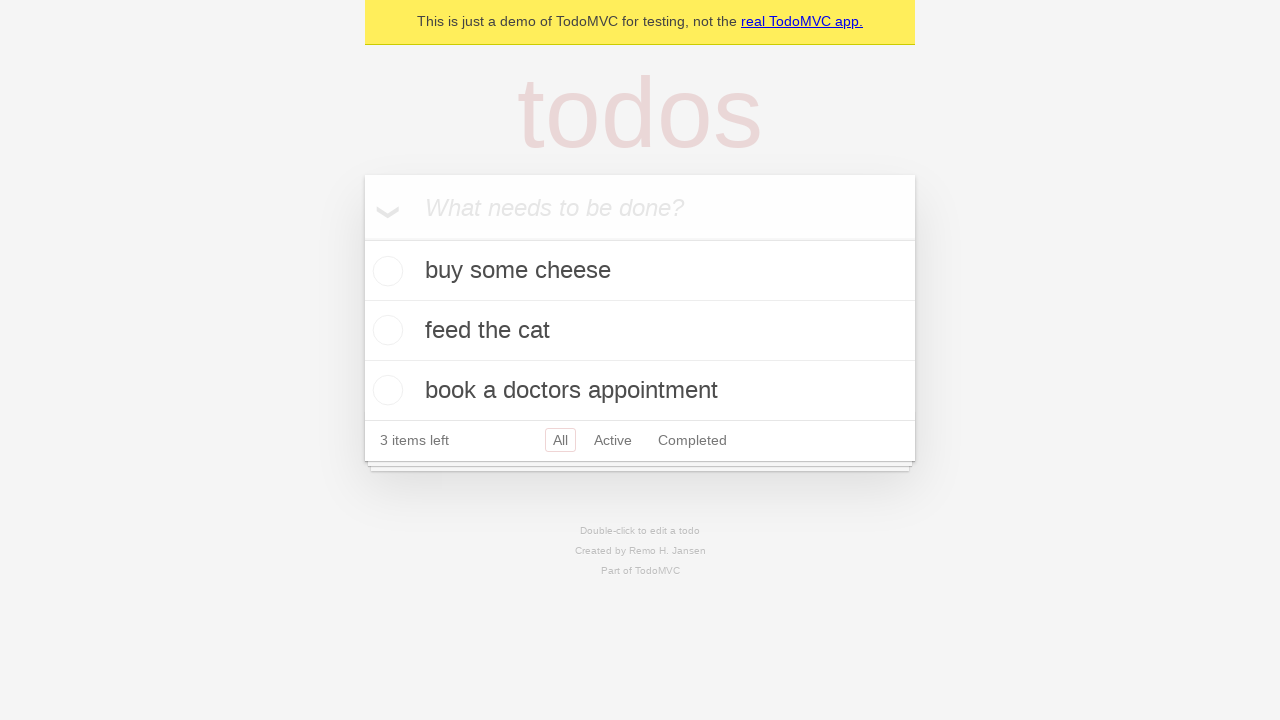

Clicked 'Mark all as complete' checkbox to mark all todos as completed at (362, 238) on internal:label="Mark all as complete"i
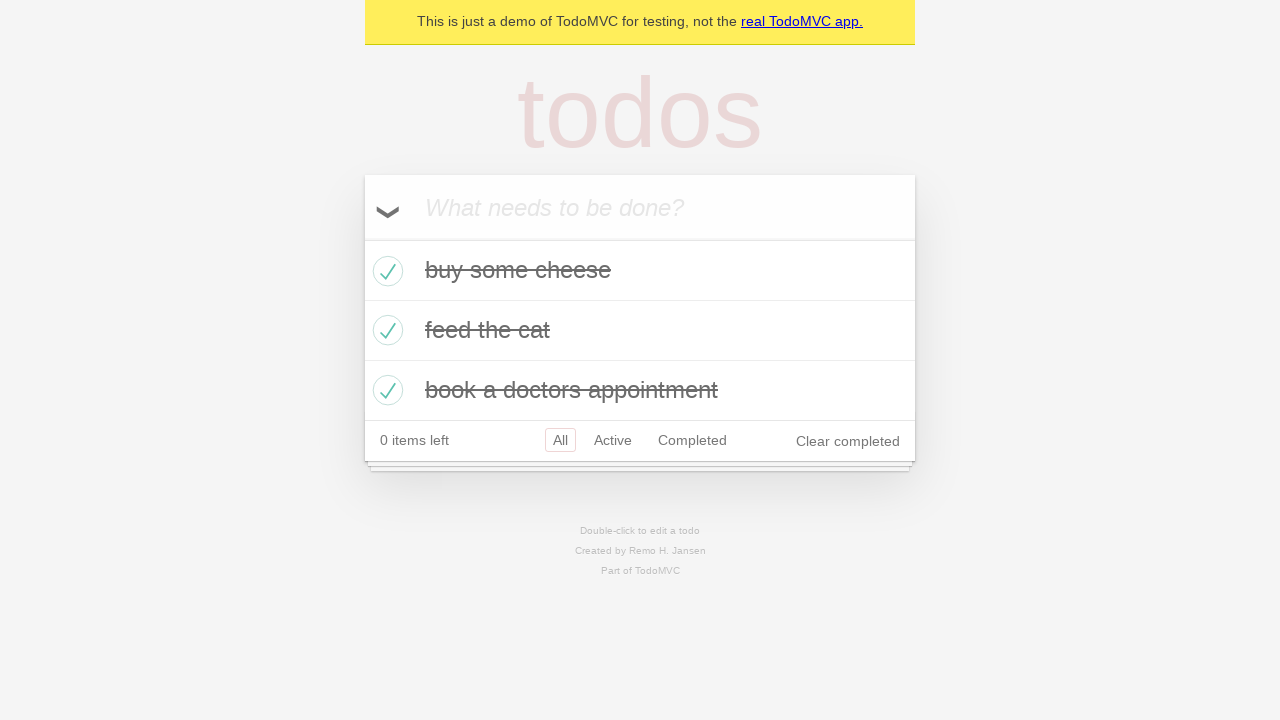

Verified that todo items have completed class
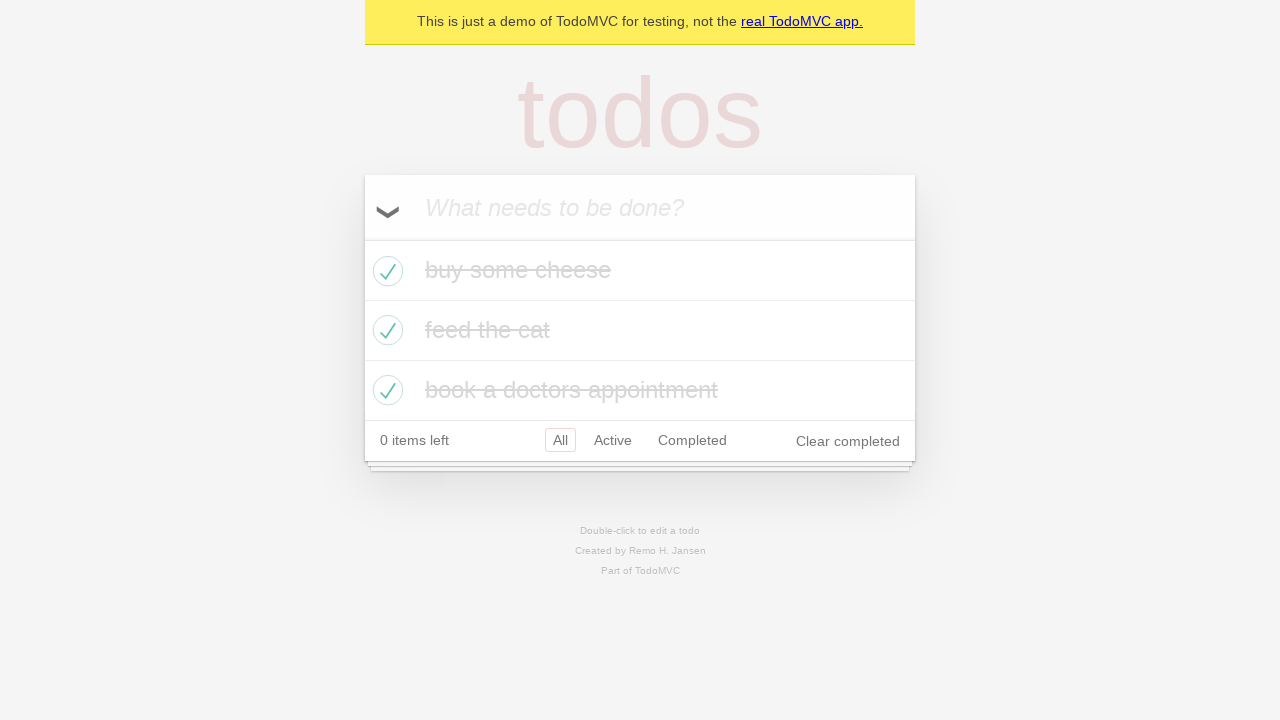

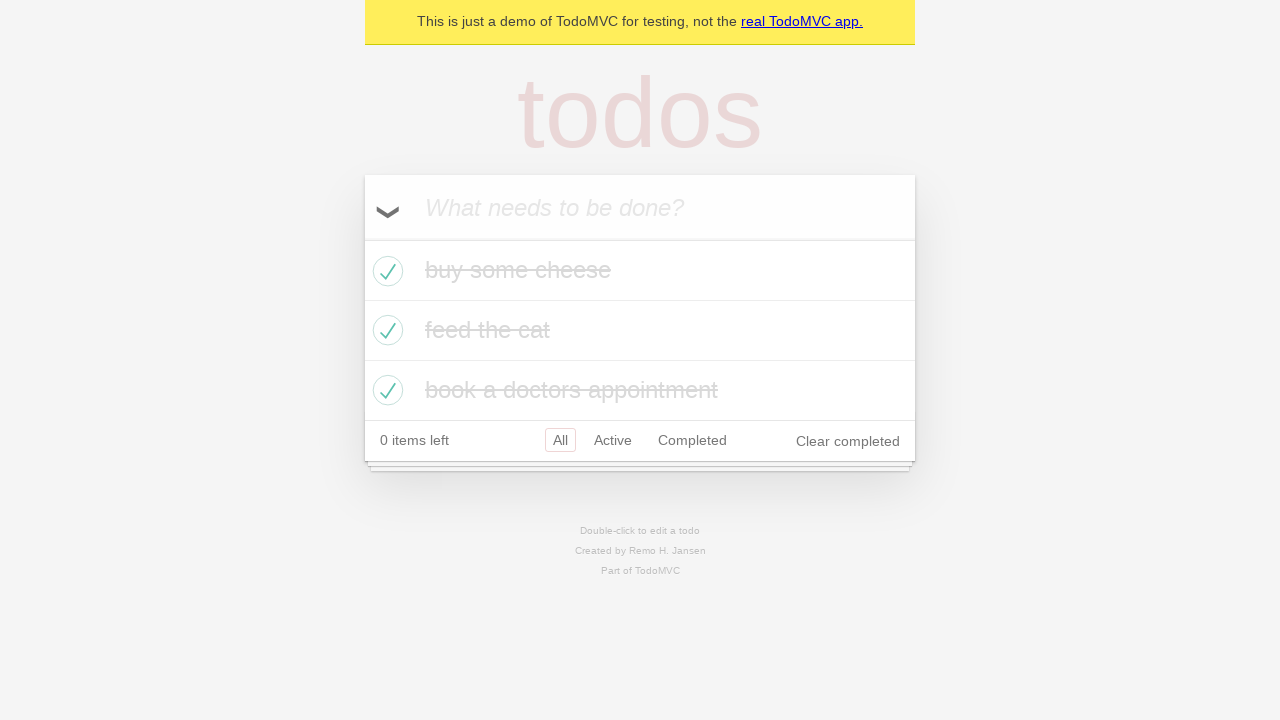